Tests opening a new browser window, navigating to a different page in that window, and verifying that two window handles exist.

Starting URL: https://the-internet.herokuapp.com/windows

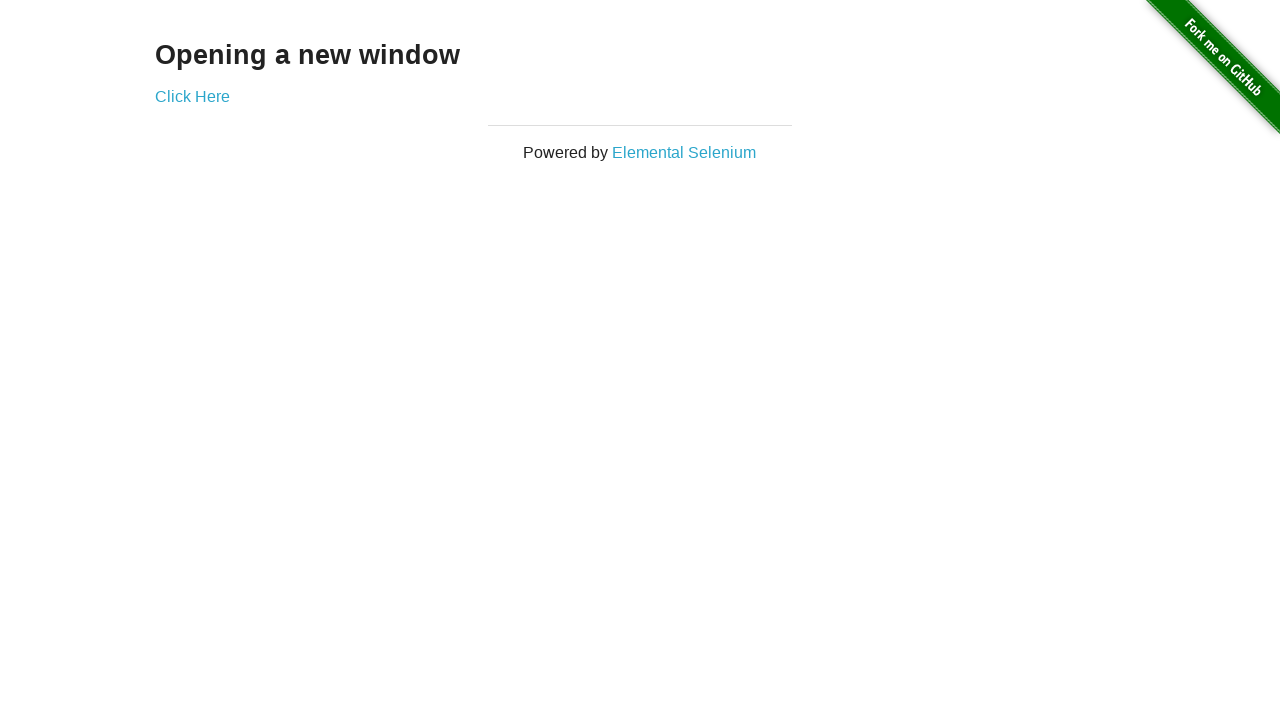

Opened a new browser page/window
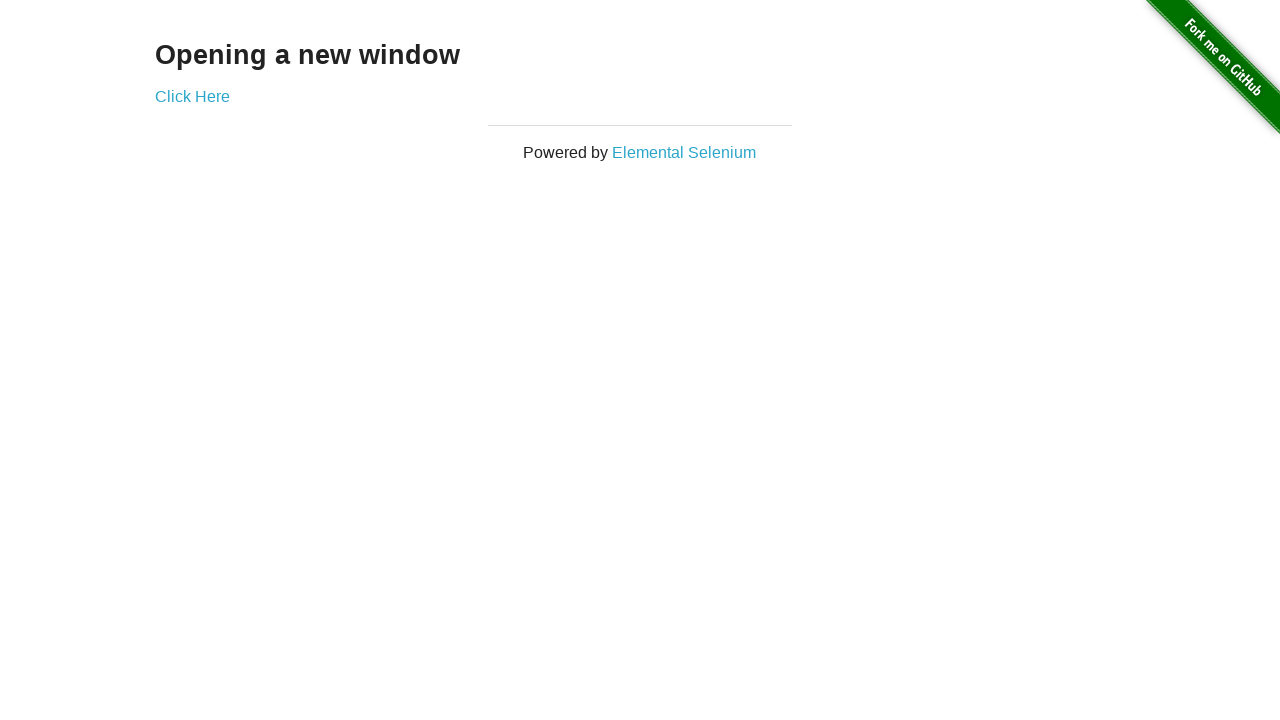

Navigated new page to https://the-internet.herokuapp.com/typos
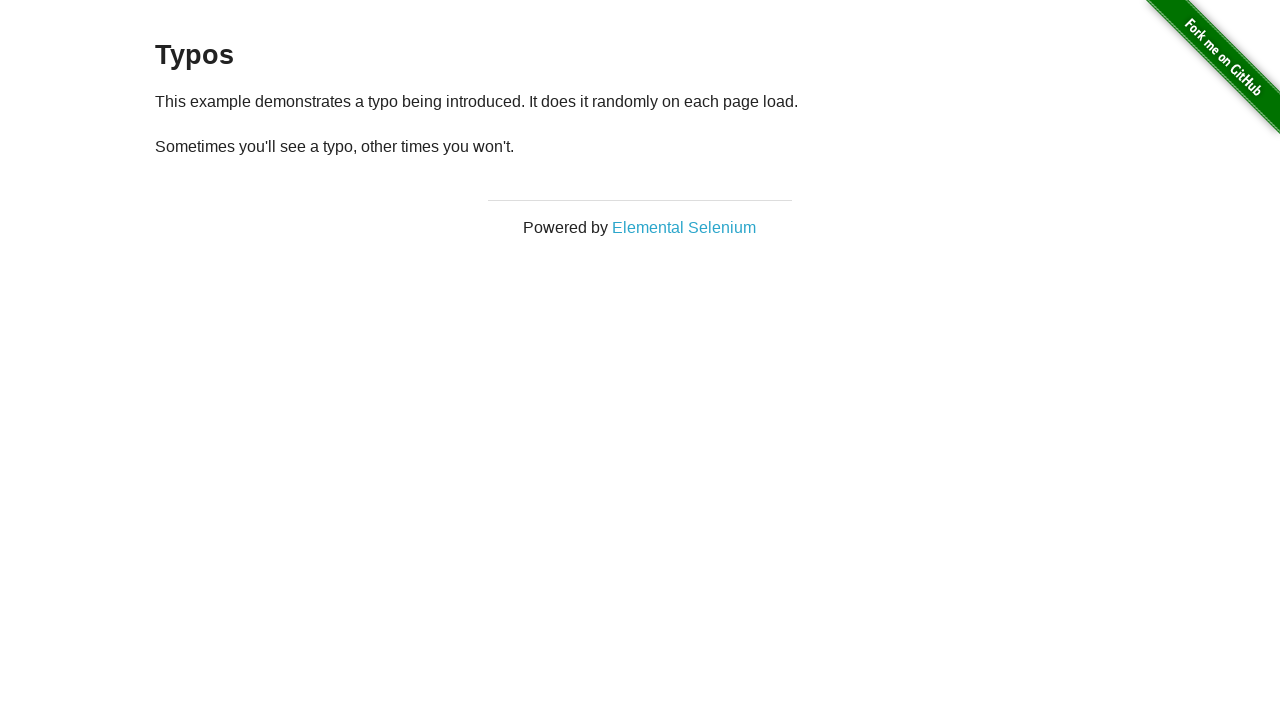

Verified that 2 window handles exist
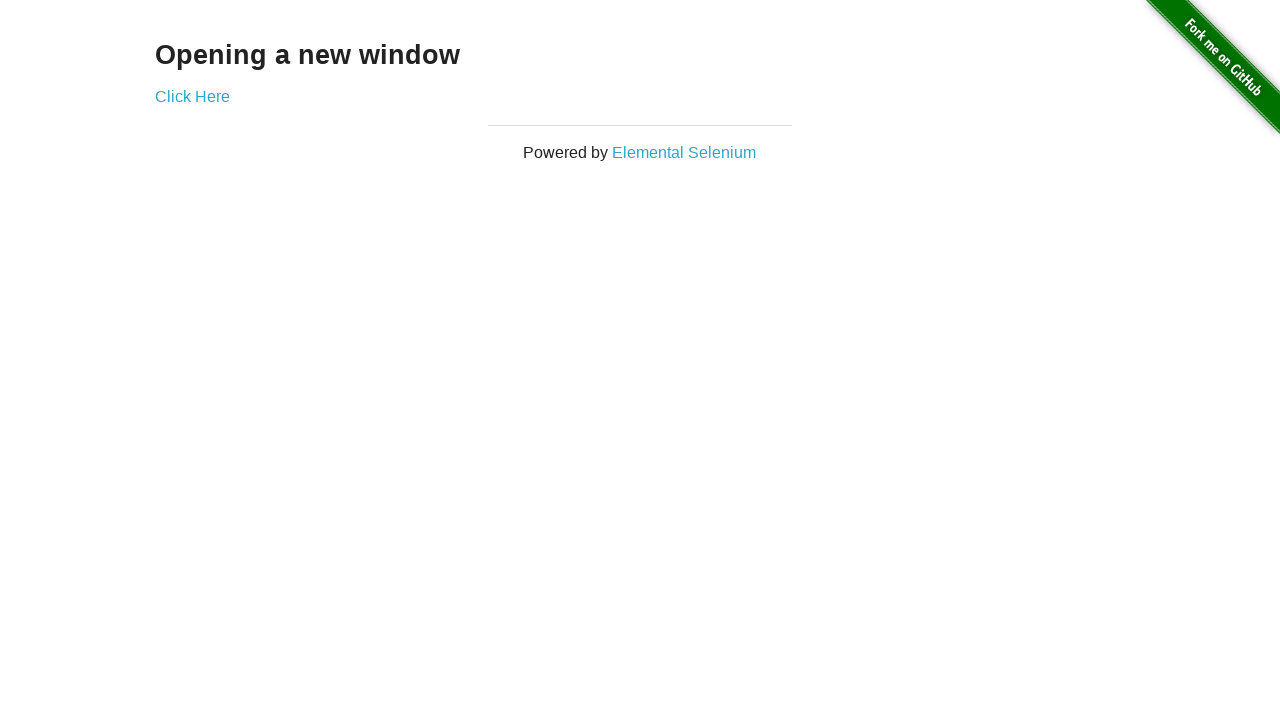

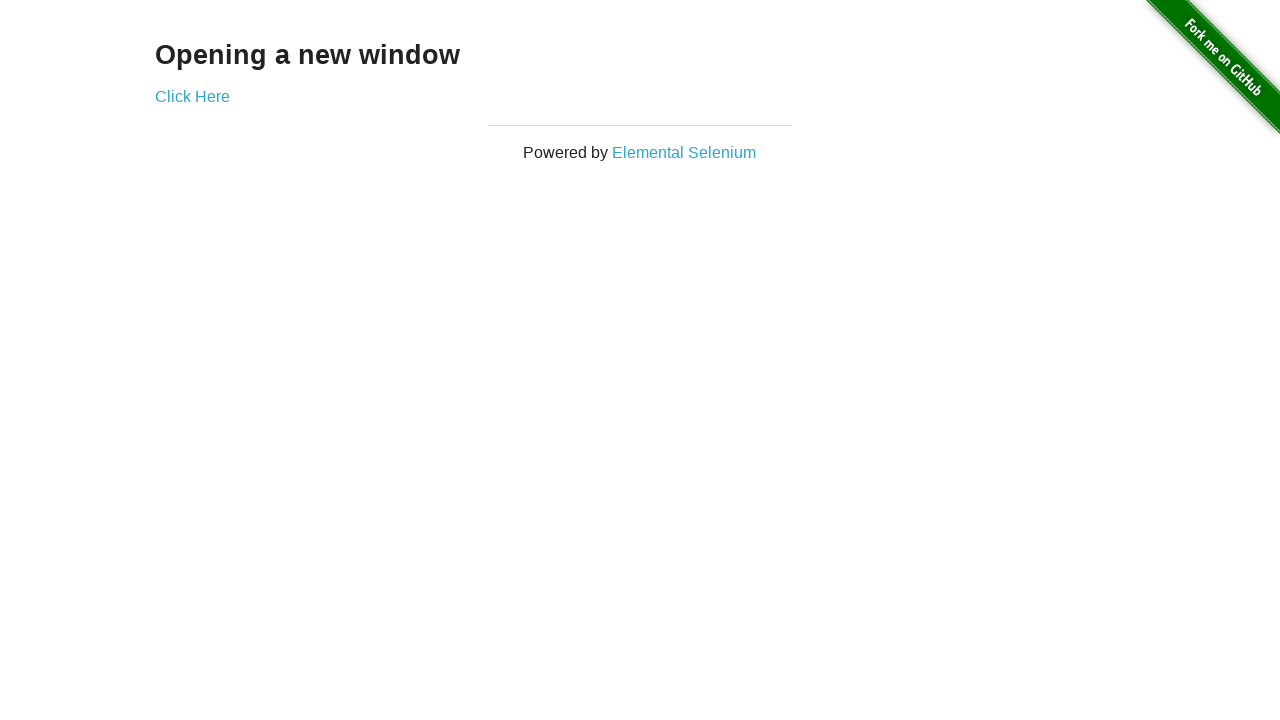